Tests alert handling by clicking a button that triggers an alert and accepting it

Starting URL: http://demo.automationtesting.in/Alerts.html

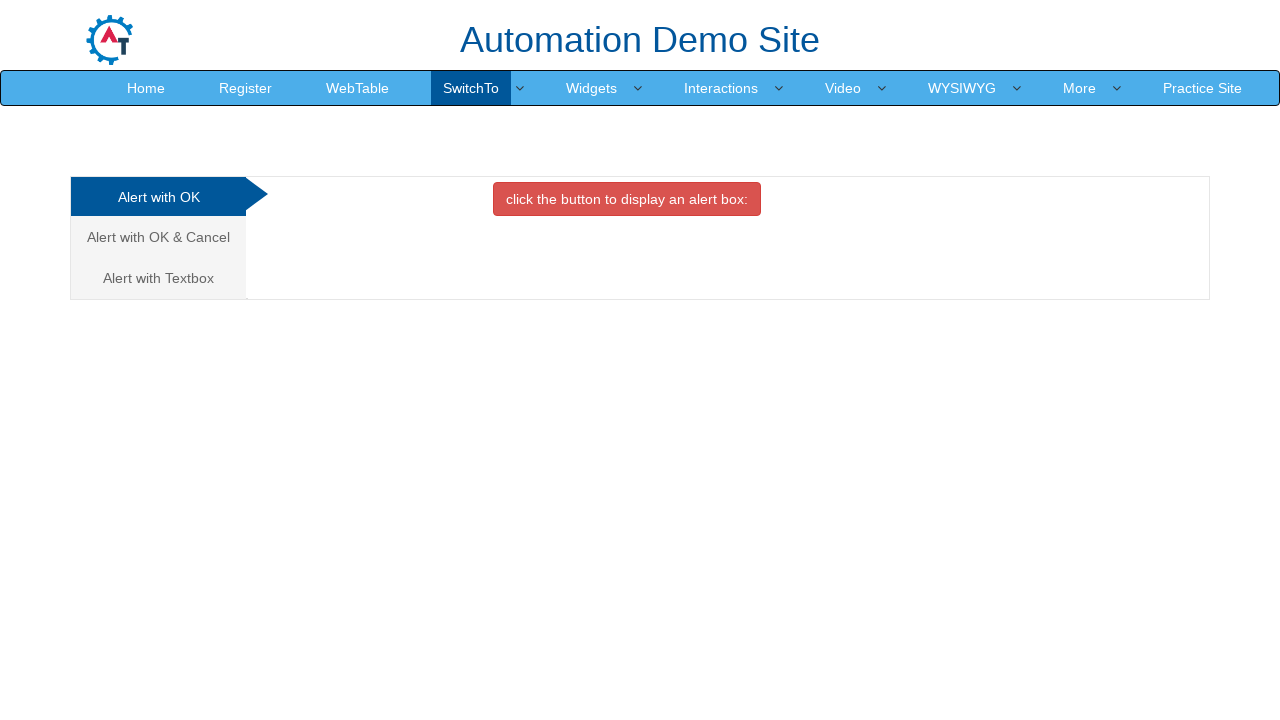

Clicked button to trigger alert at (627, 199) on xpath=//button[@class='btn btn-danger']
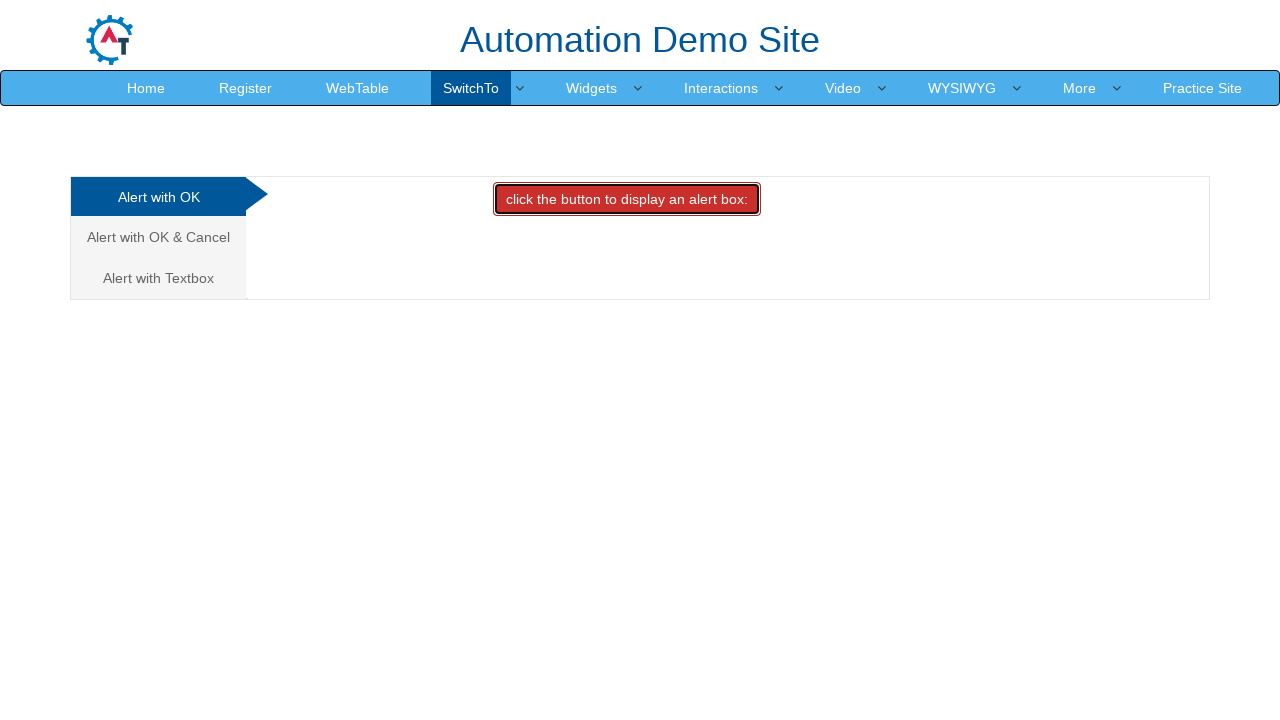

Set up dialog handler to accept alerts
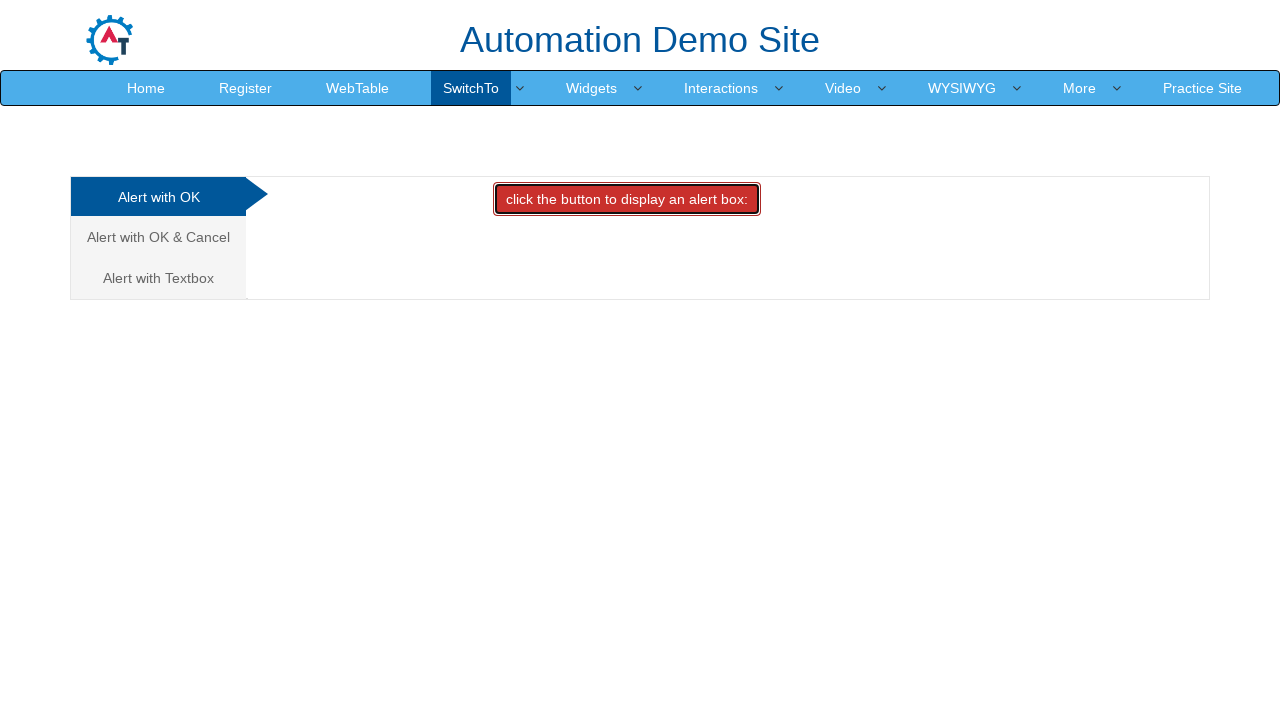

Waited 500ms to ensure alert was handled
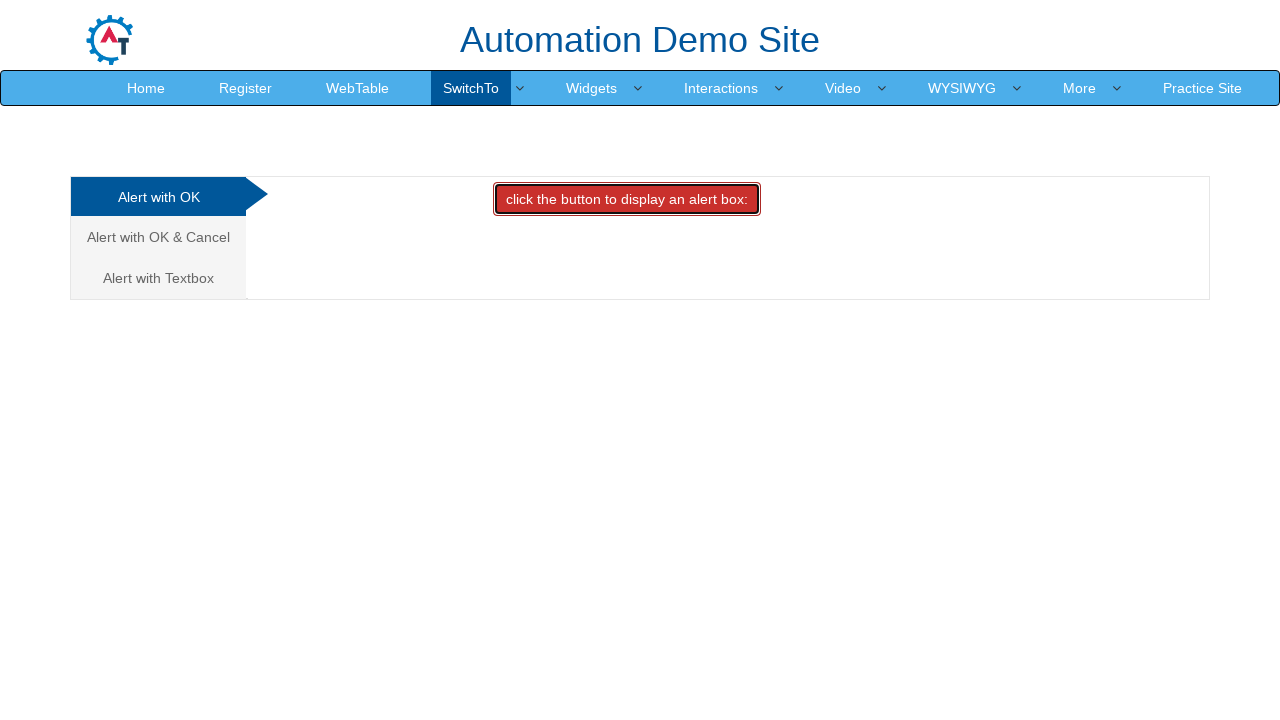

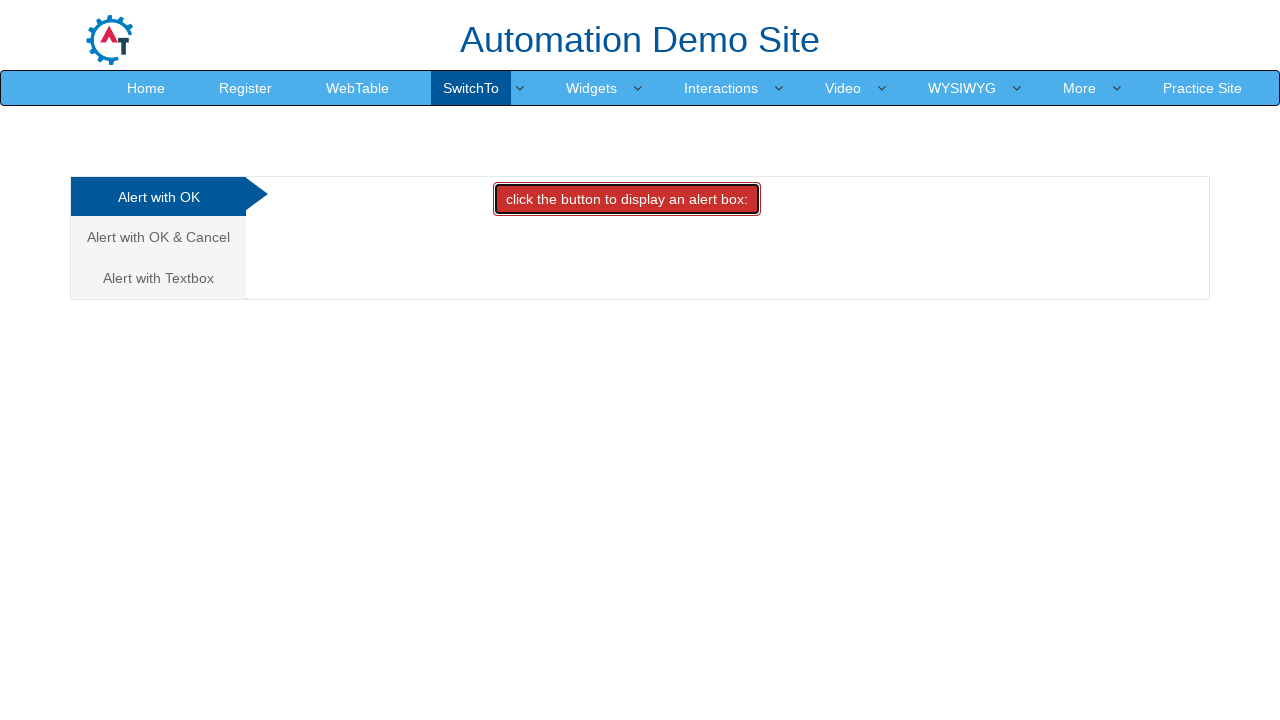